Tests setting browser window dimensions to a specific size (100x500) and loading a demo page

Starting URL: http://demo.guru99.com/test/guru99home/

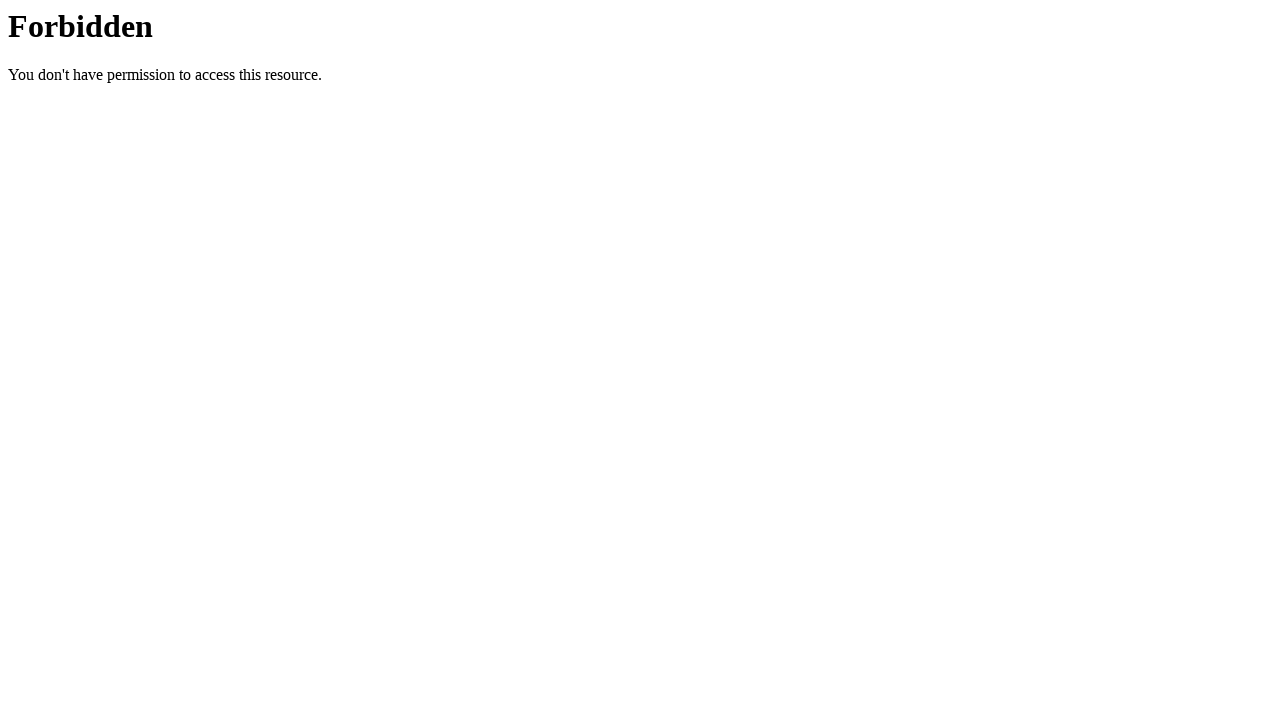

Set browser window dimensions to 100x500
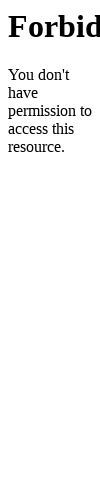

Demo page loaded (domcontentloaded state reached)
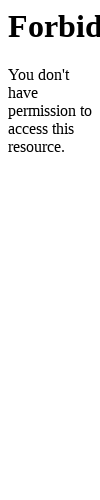

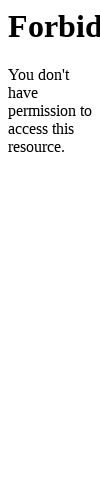